Tests frame navigation and interaction by switching between nested frames and filling input fields in different frame contexts

Starting URL: https://www.hyrtutorials.com/p/frames-practice.html

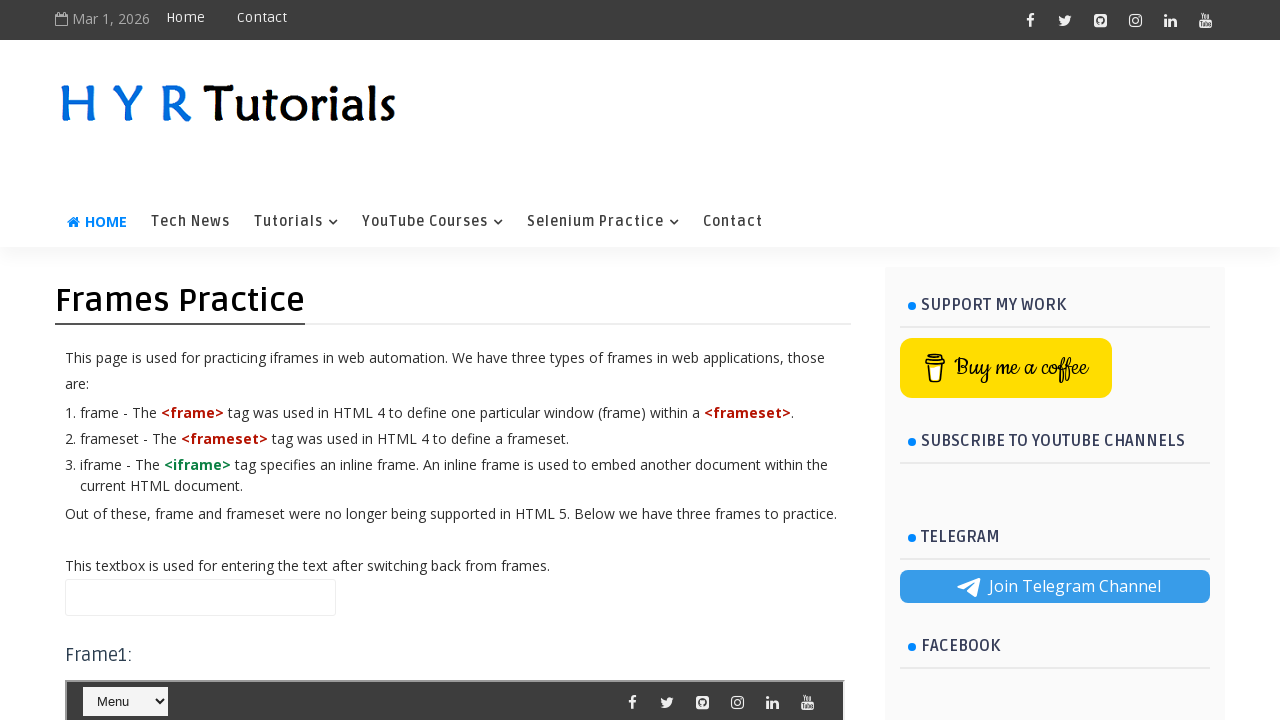

Scrolled down 2000px to reveal frames
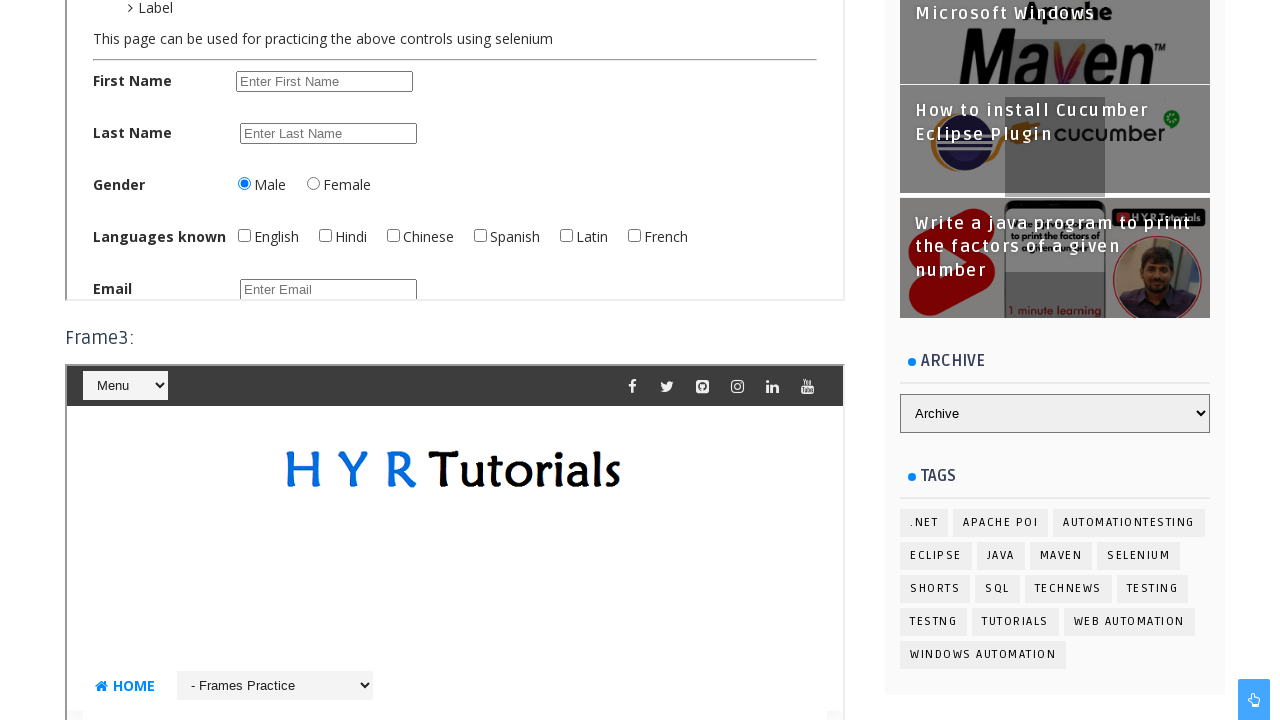

Located frame 3 (#frm3)
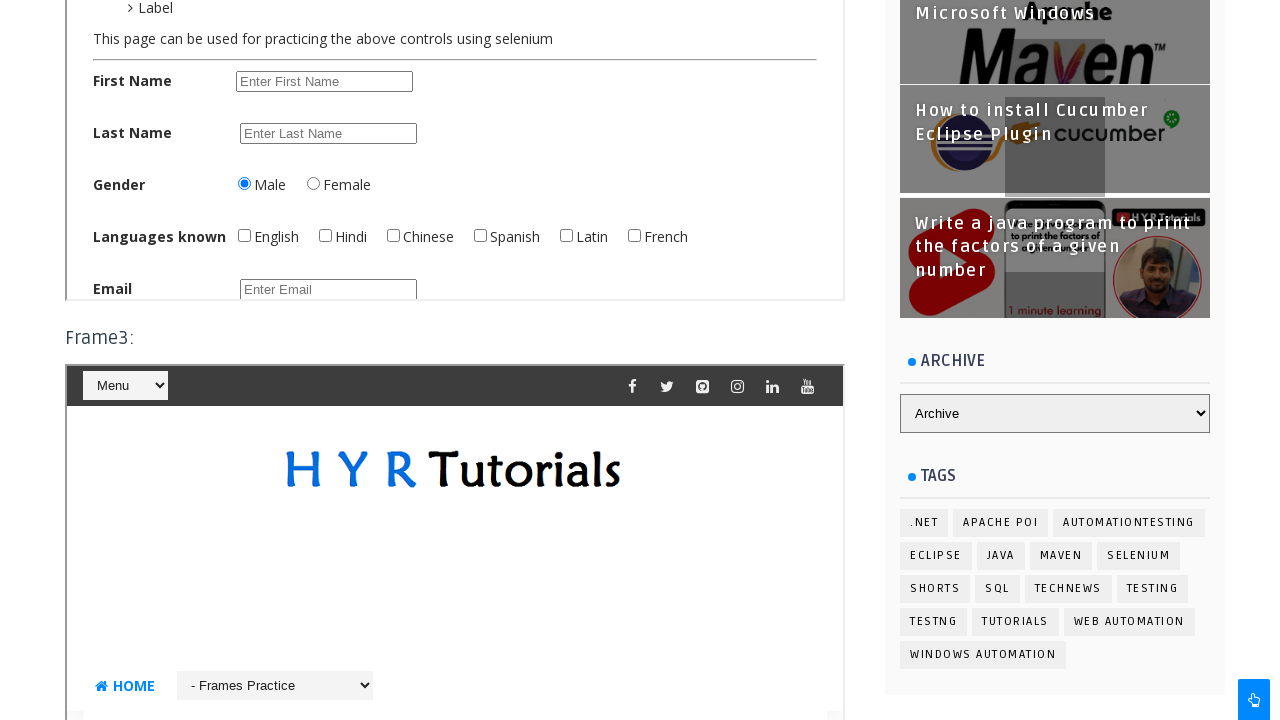

Scrolled down additional 1000px within page context
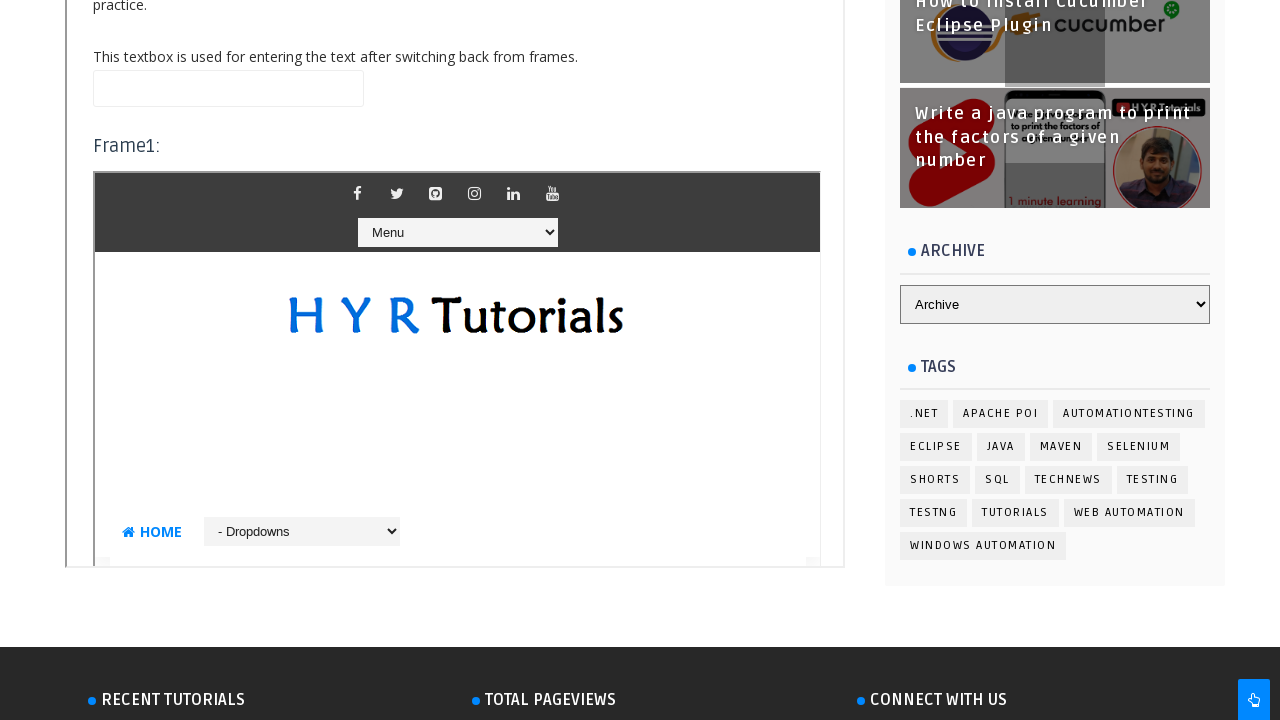

Located frame 2 (#frm2)
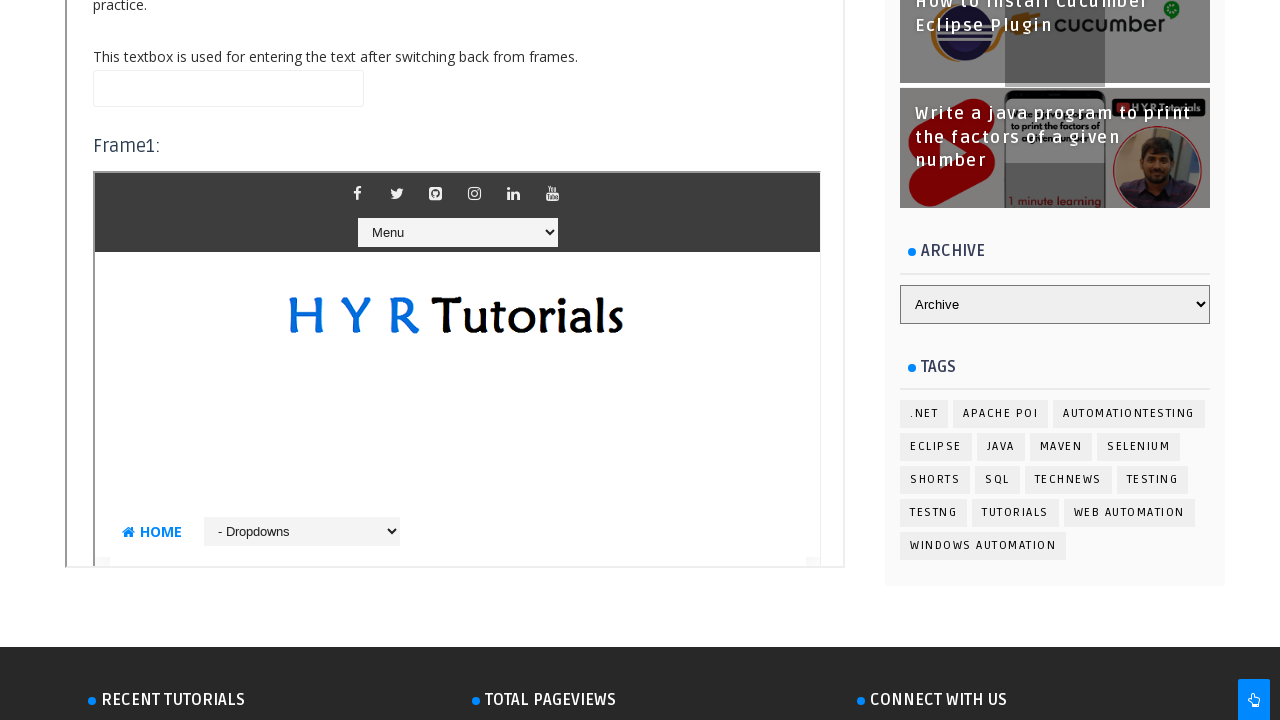

Filled firstName field in frame 2 with 'sugar' on #frm2 >> internal:control=enter-frame >> input#firstName
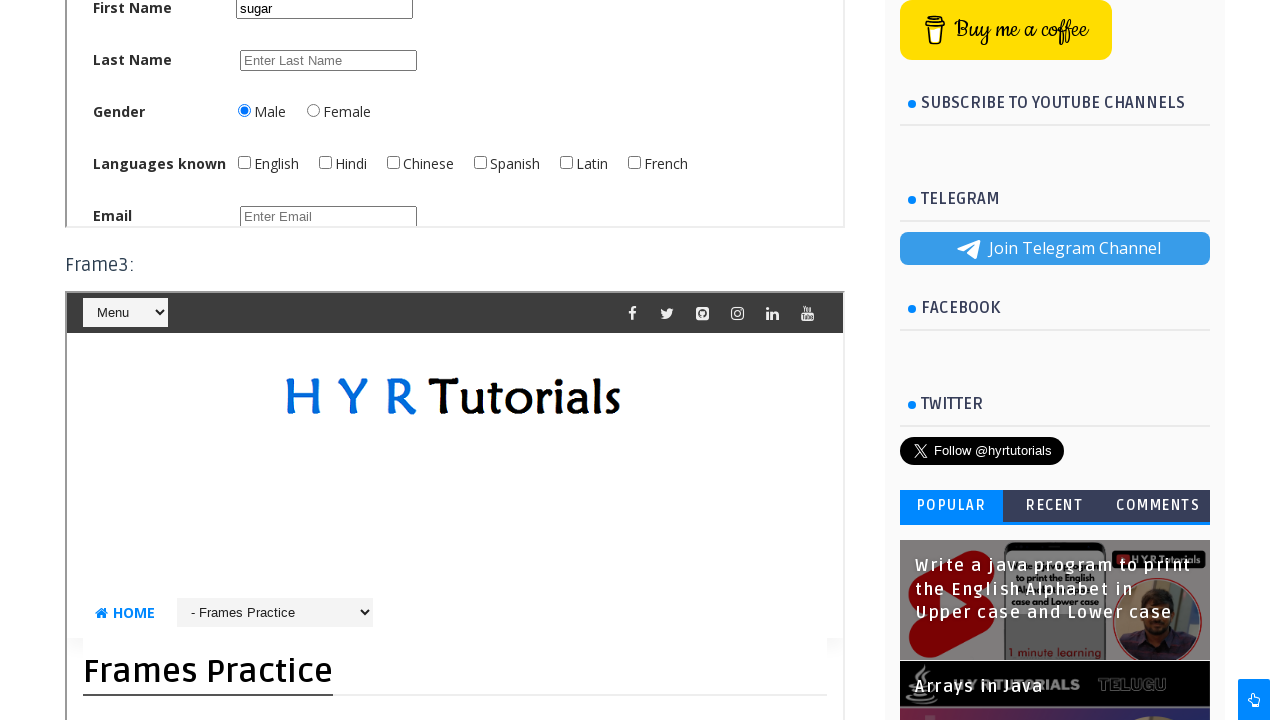

Filled name field in frame 3 with 'arjun' on #frm3 >> internal:control=enter-frame >> input#name
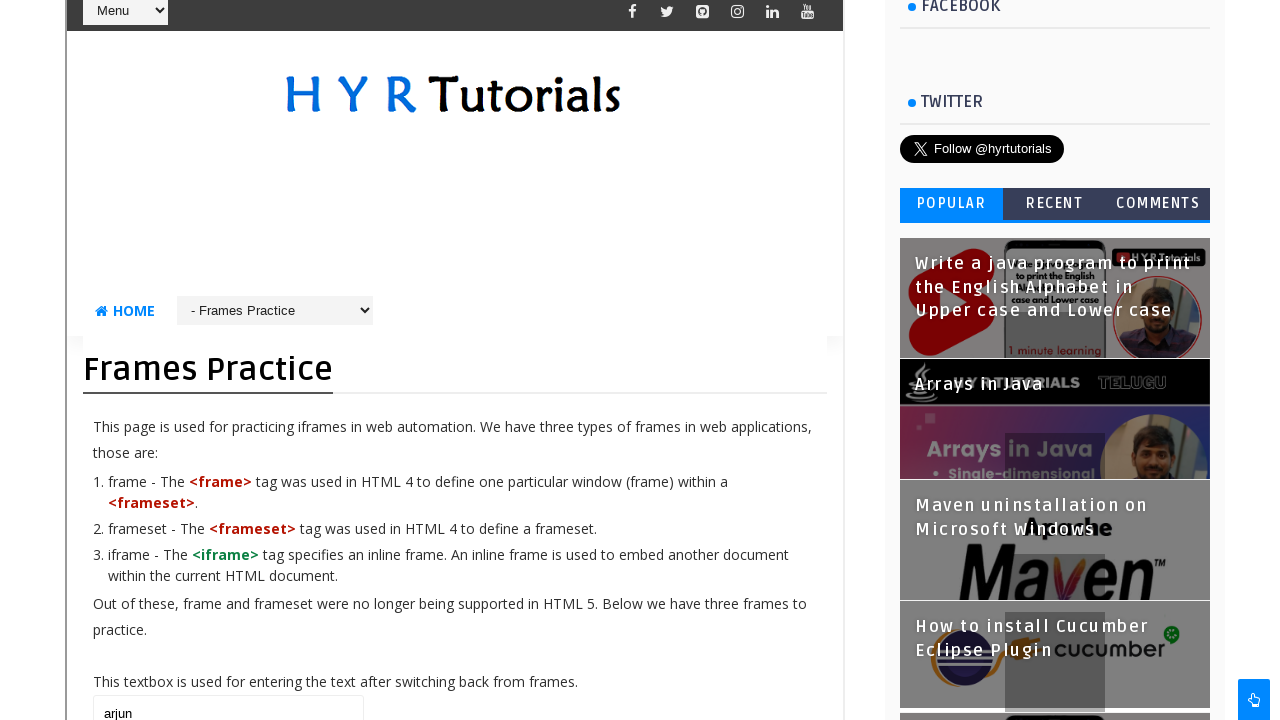

Filled name field on main page with 'done success' on input#name
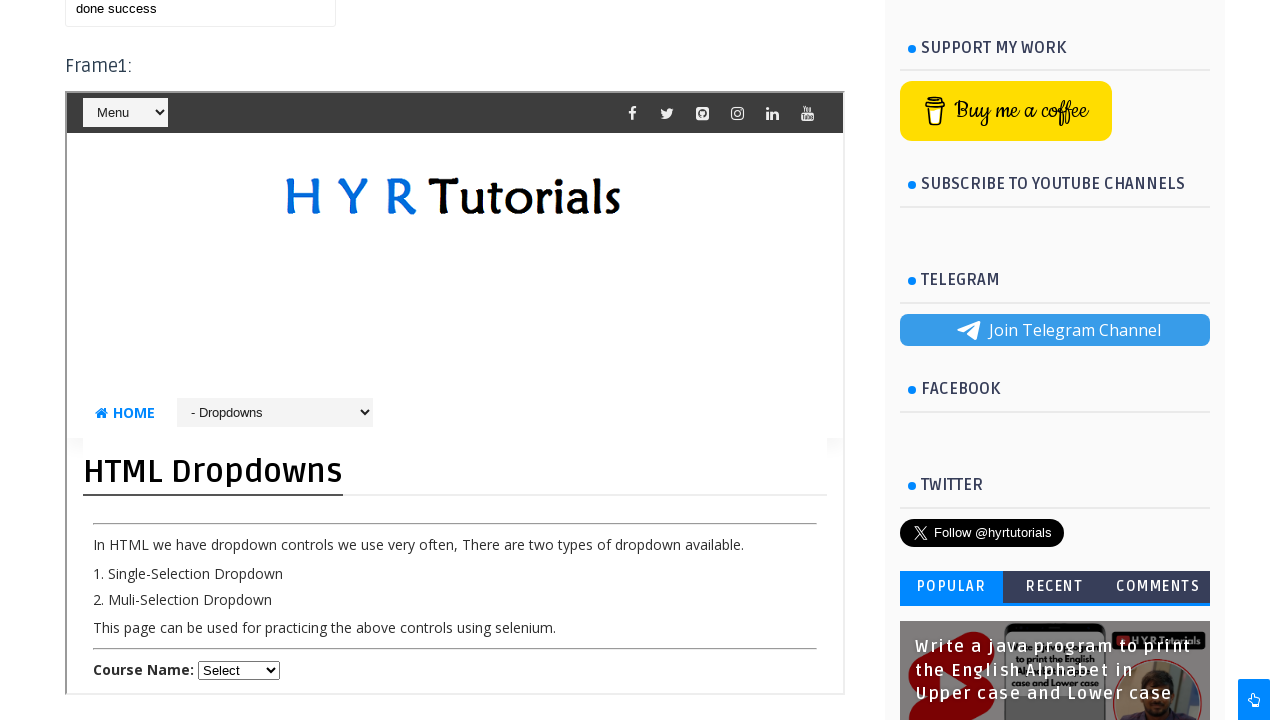

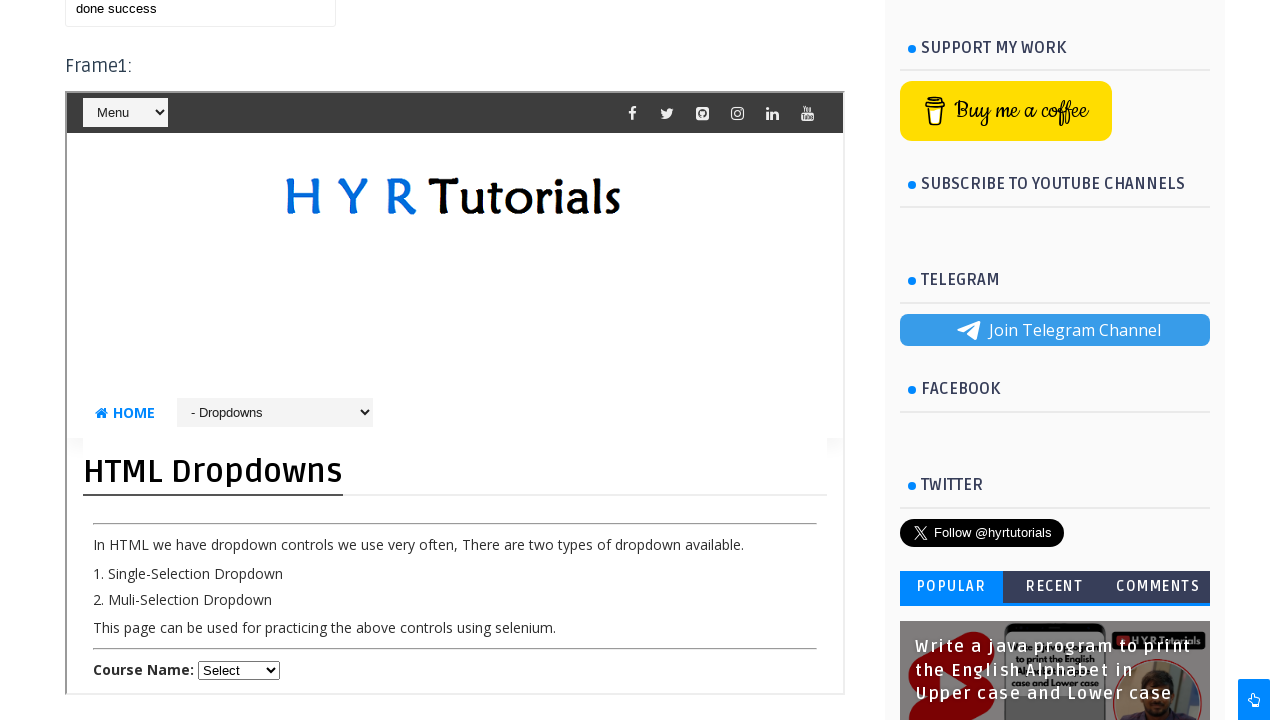